Tests alert handling functionality by triggering confirm dialogs and verifying alert text, accepting and dismissing alerts

Starting URL: https://demoqa.com/alerts

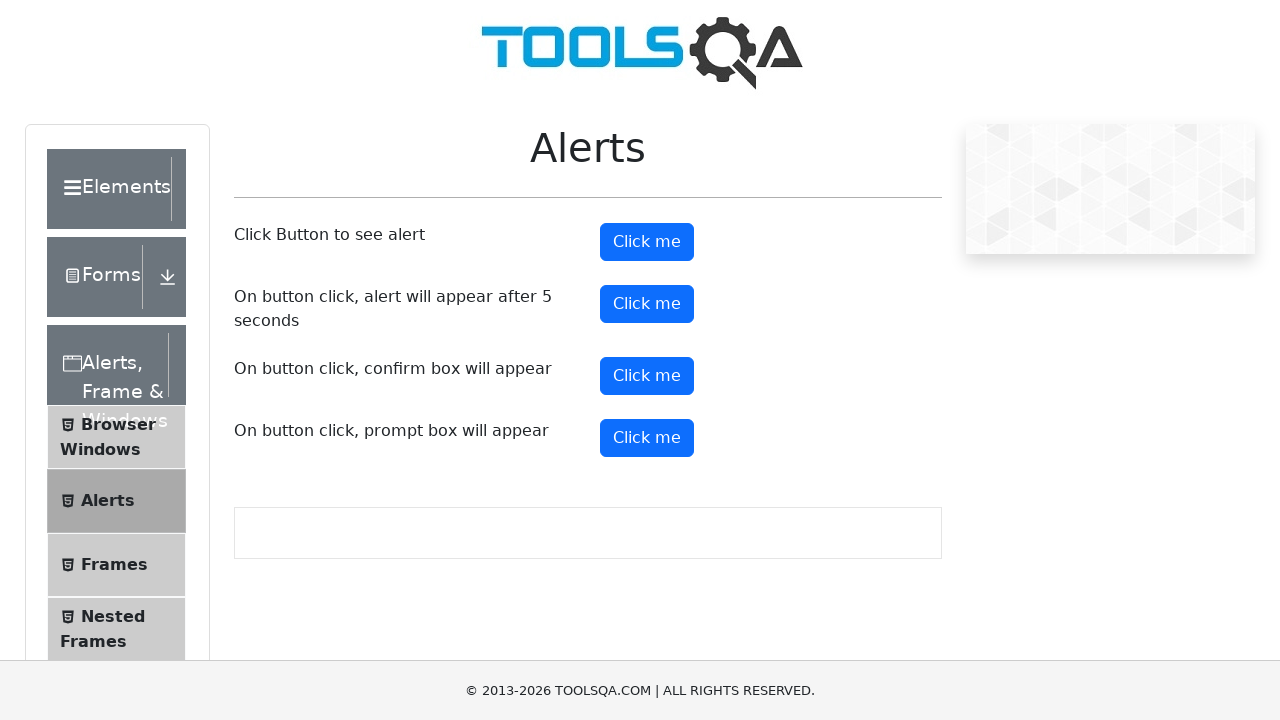

Clicked confirm button to trigger first alert at (647, 376) on #confirmButton
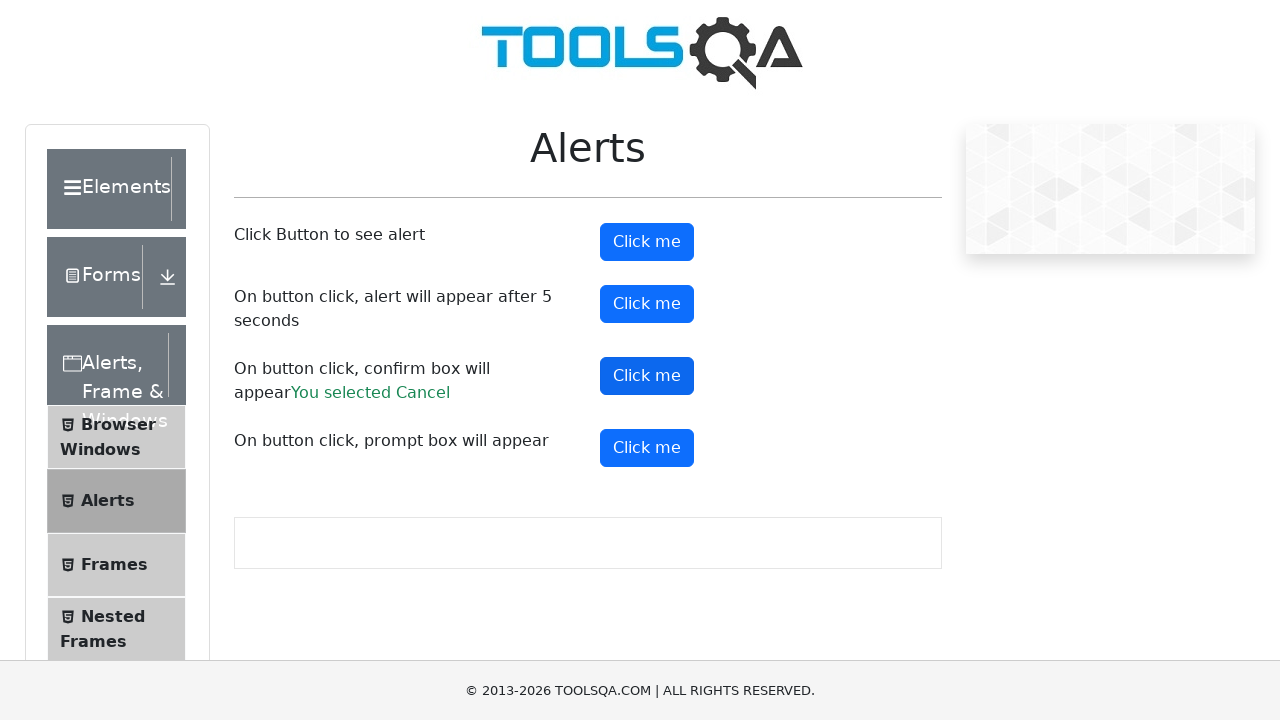

Set up dialog handler to accept 'Do you confirm action?' alert
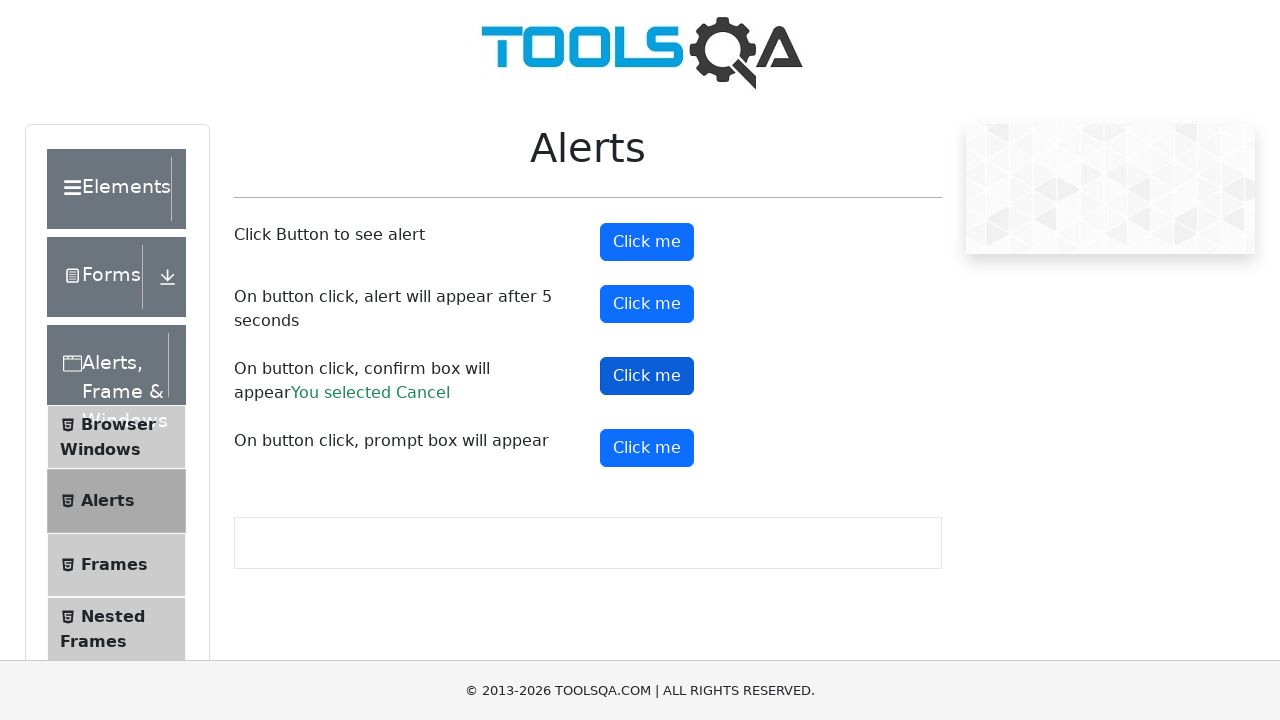

Waited 2 seconds for alert handling to complete
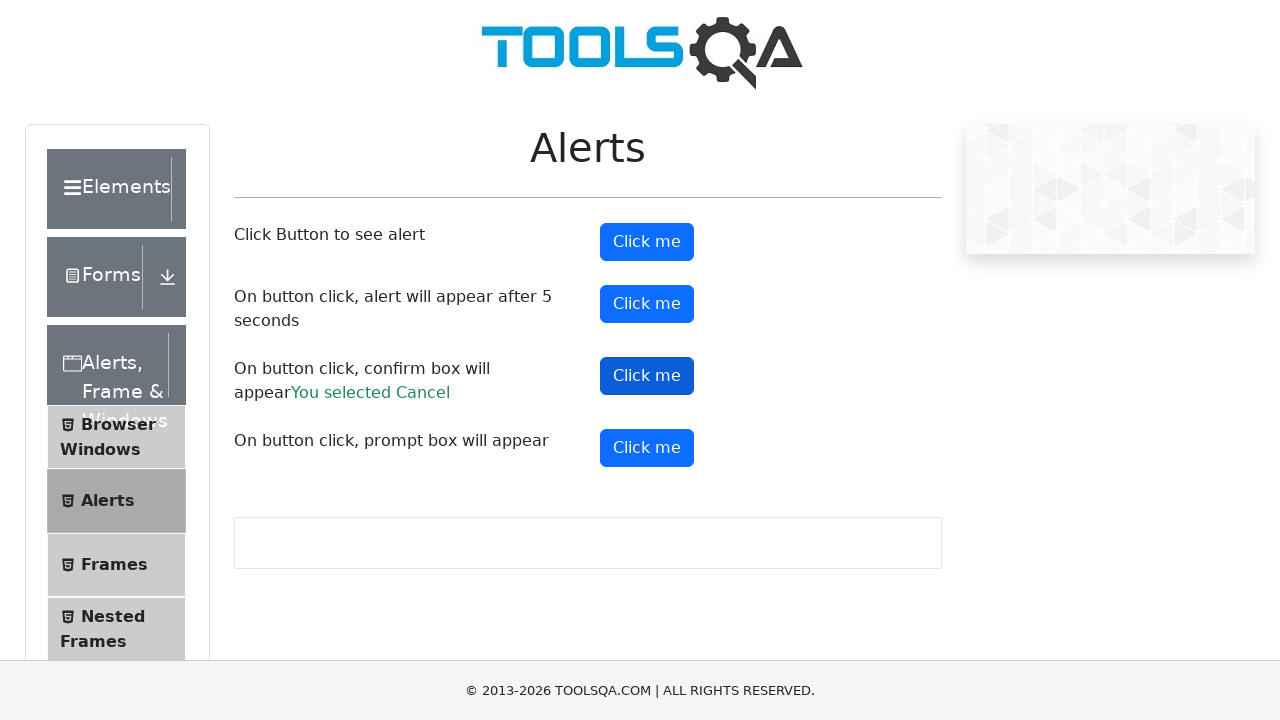

Clicked confirm button to trigger second alert at (647, 376) on #confirmButton
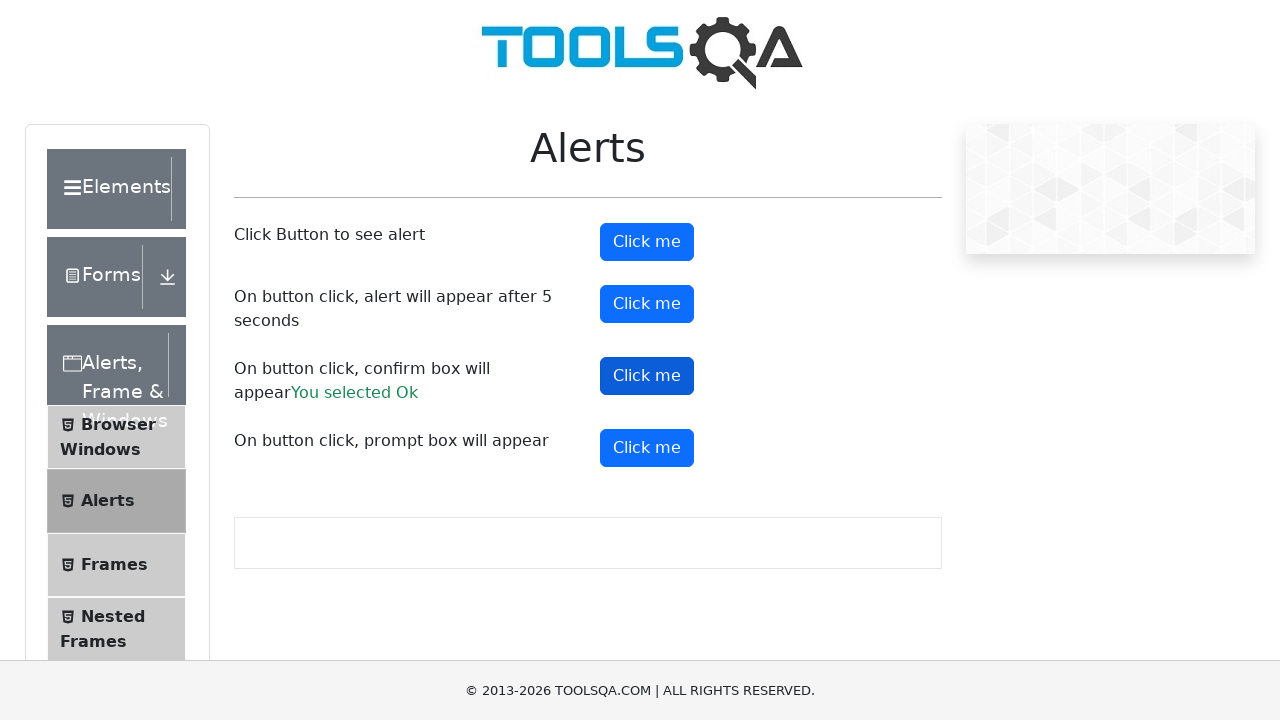

Set up one-time dialog handler to dismiss the alert
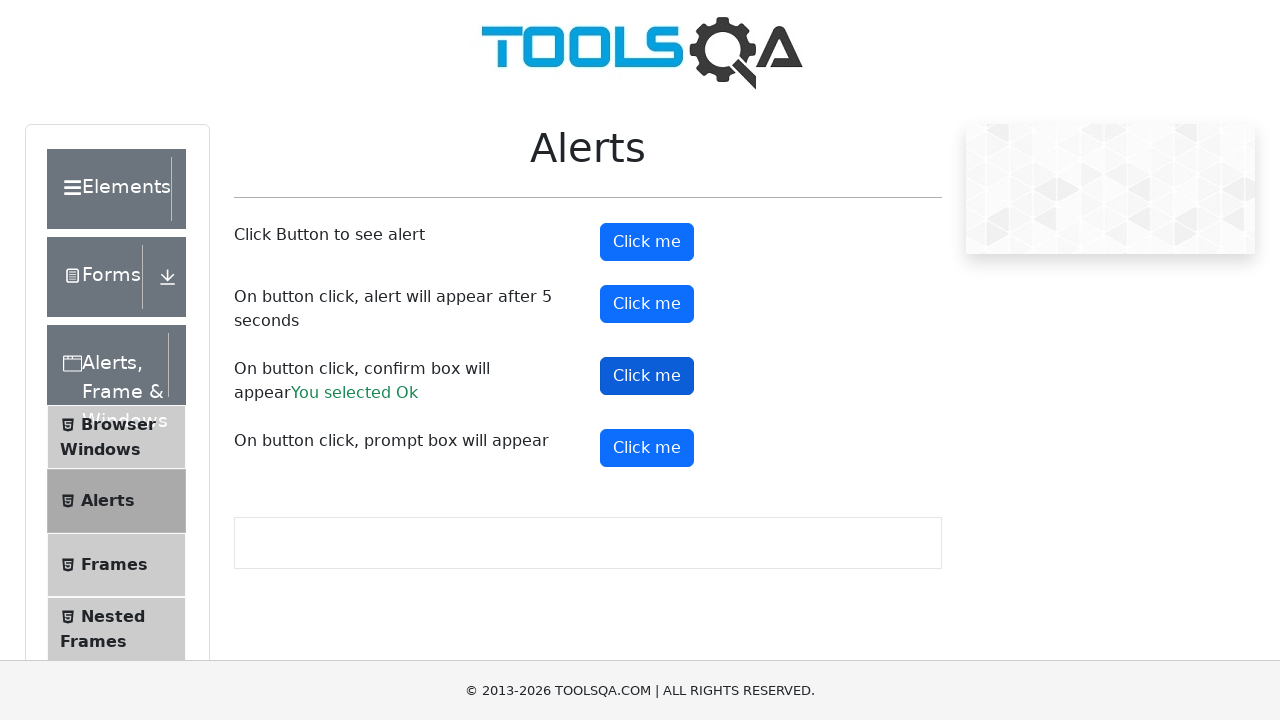

Waited 2 seconds for second alert dismissal to complete
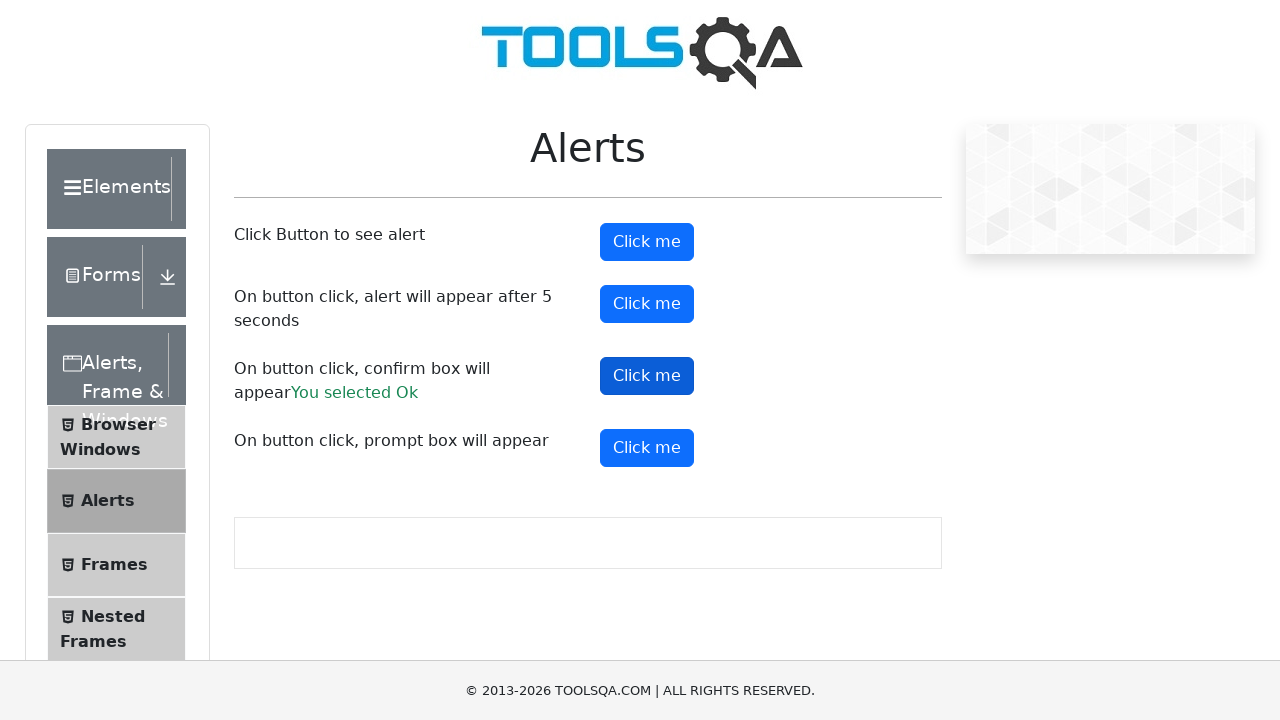

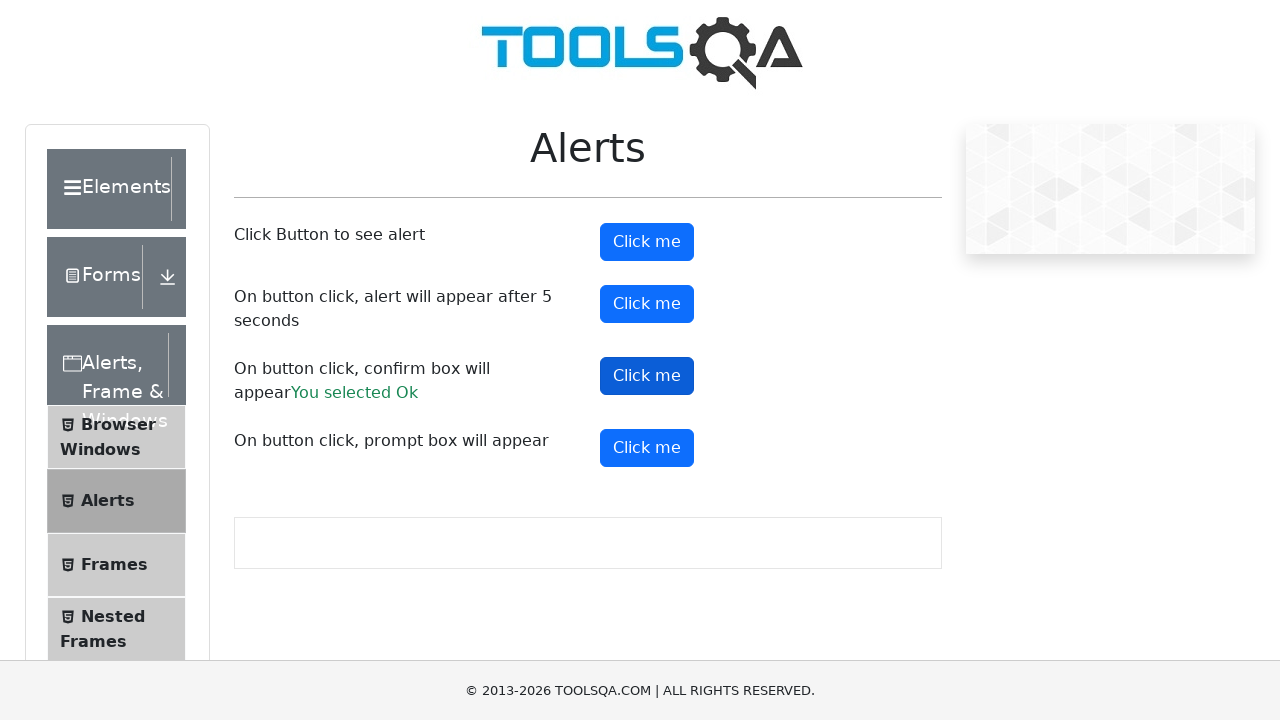